Tests a Select2 dropdown by clicking to open it, typing a search term, and selecting an option from the filtered results

Starting URL: https://www.dummyticket.com/dummy-ticket-for-visa-application/

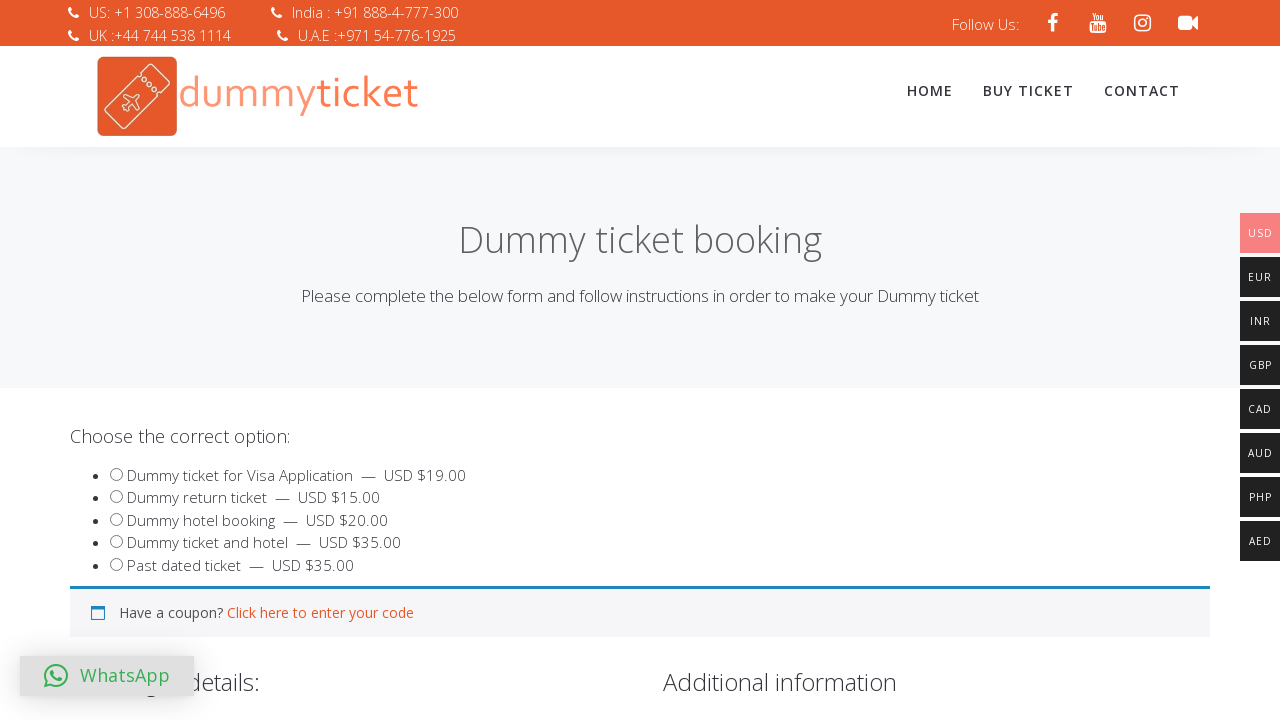

Clicked Select2 dropdown to open it at (344, 360) on [id="select2-reasondummy-container"]
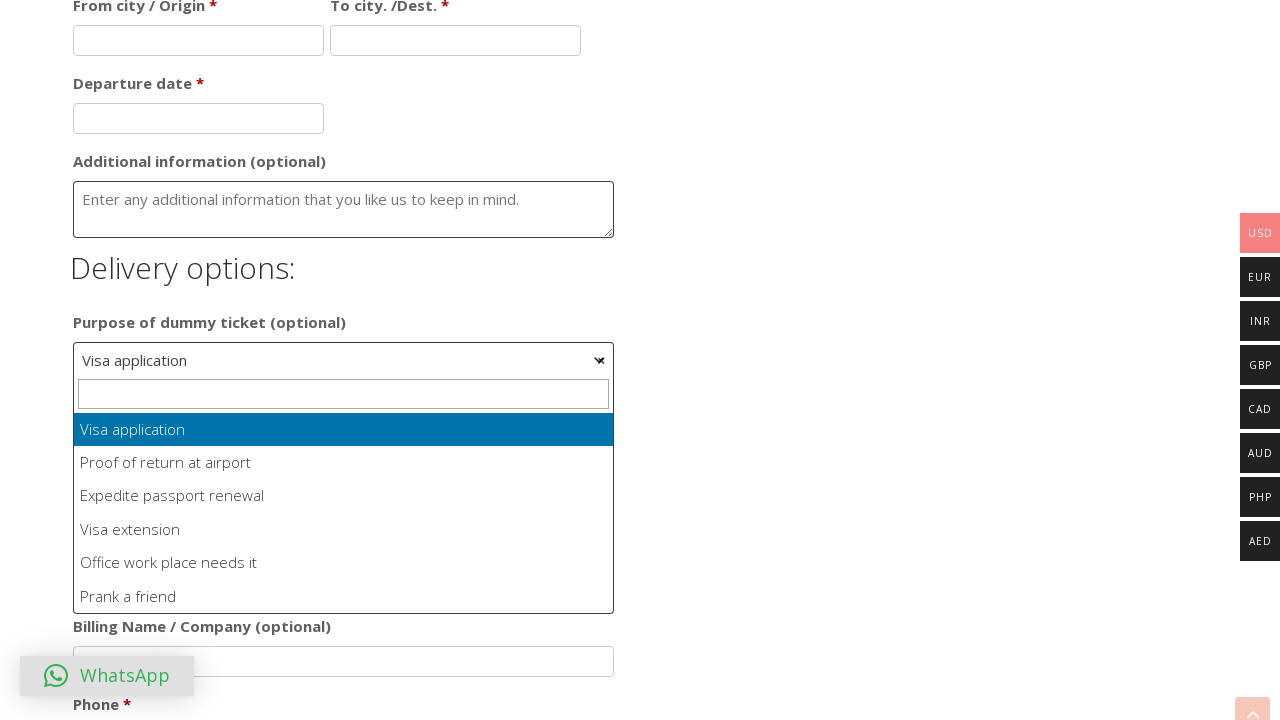

Typed 'Visa application' in the dropdown search field on [class="select2-search__field"]
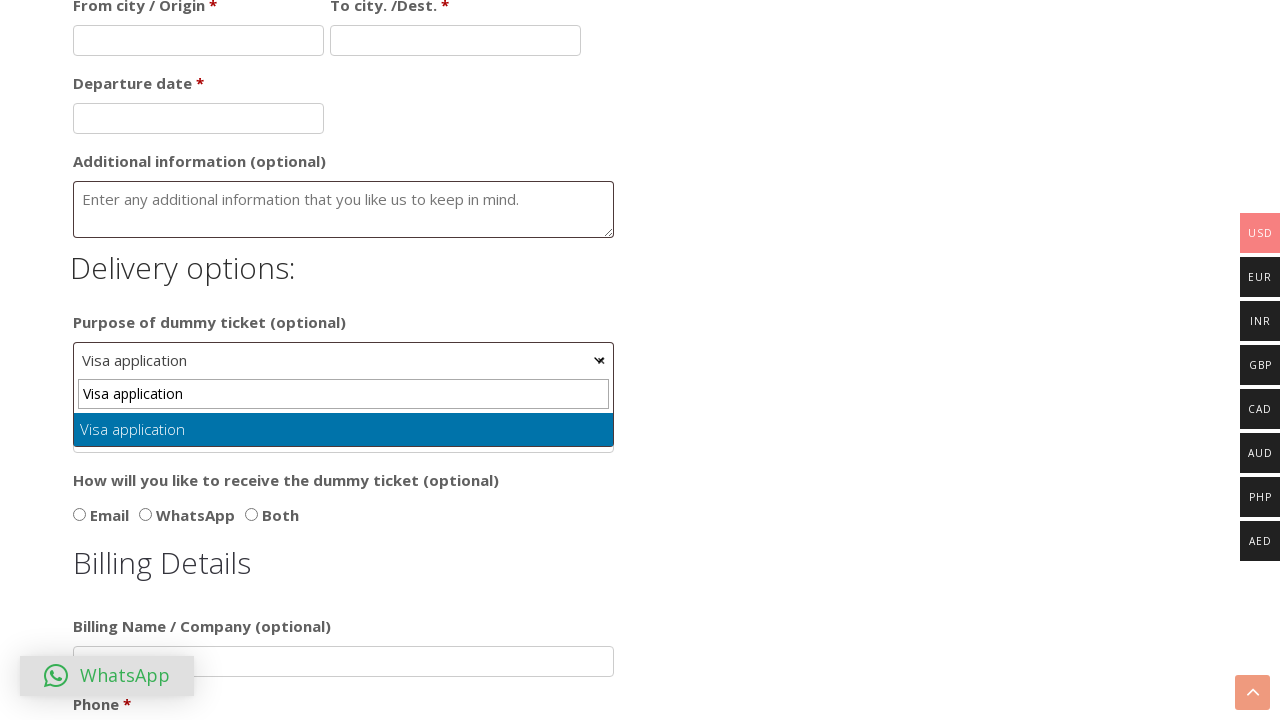

Pressed Enter to select the filtered option on [class="select2-search__field"]
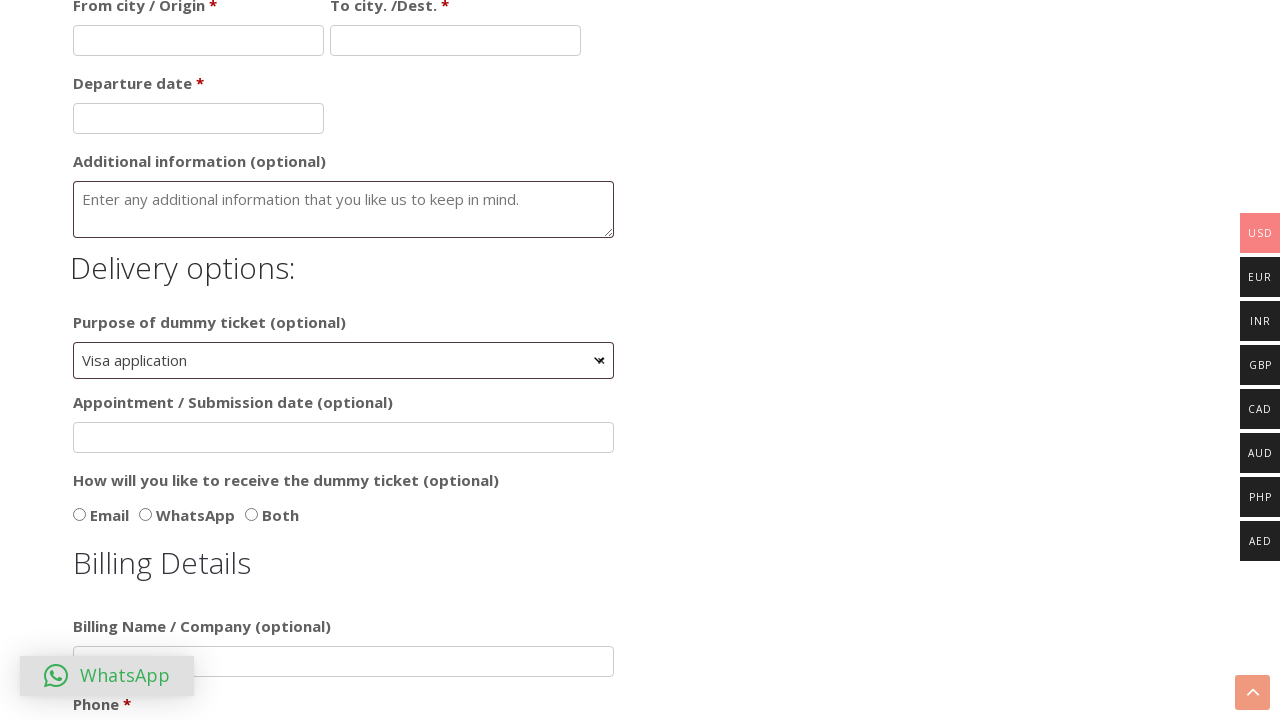

Waited 3 seconds for selection to be processed
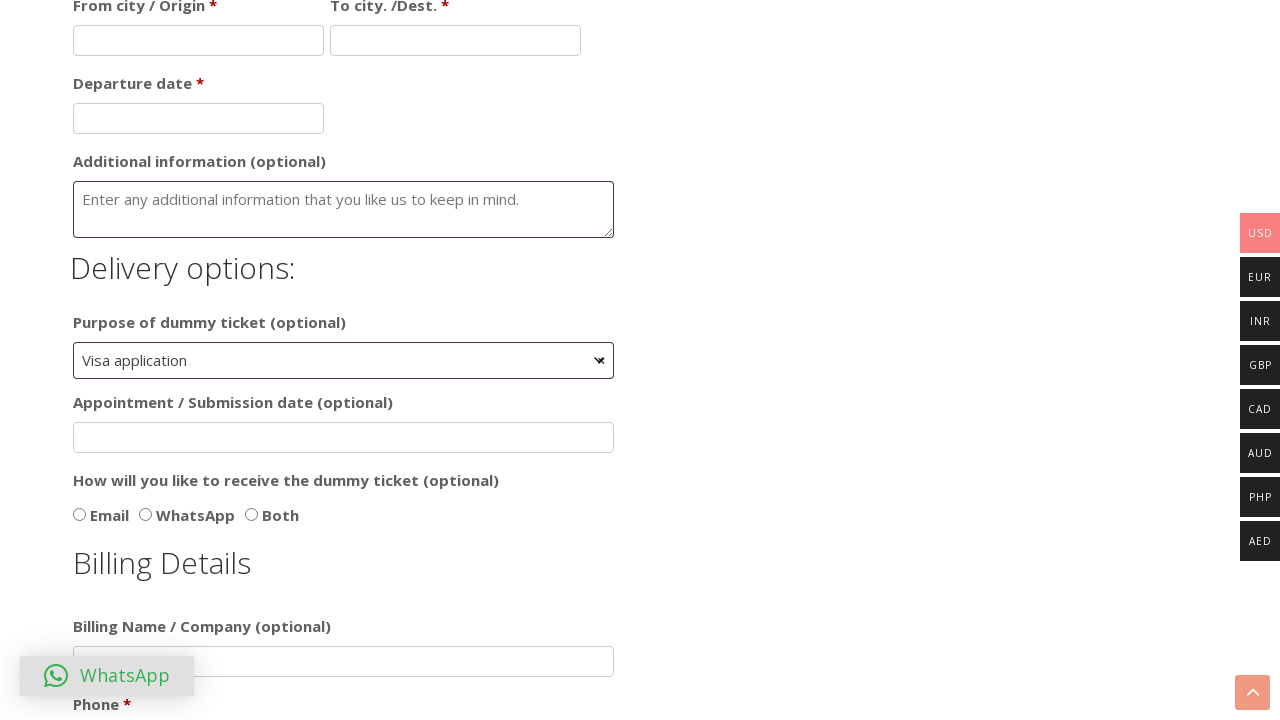

Retrieved selected option text content
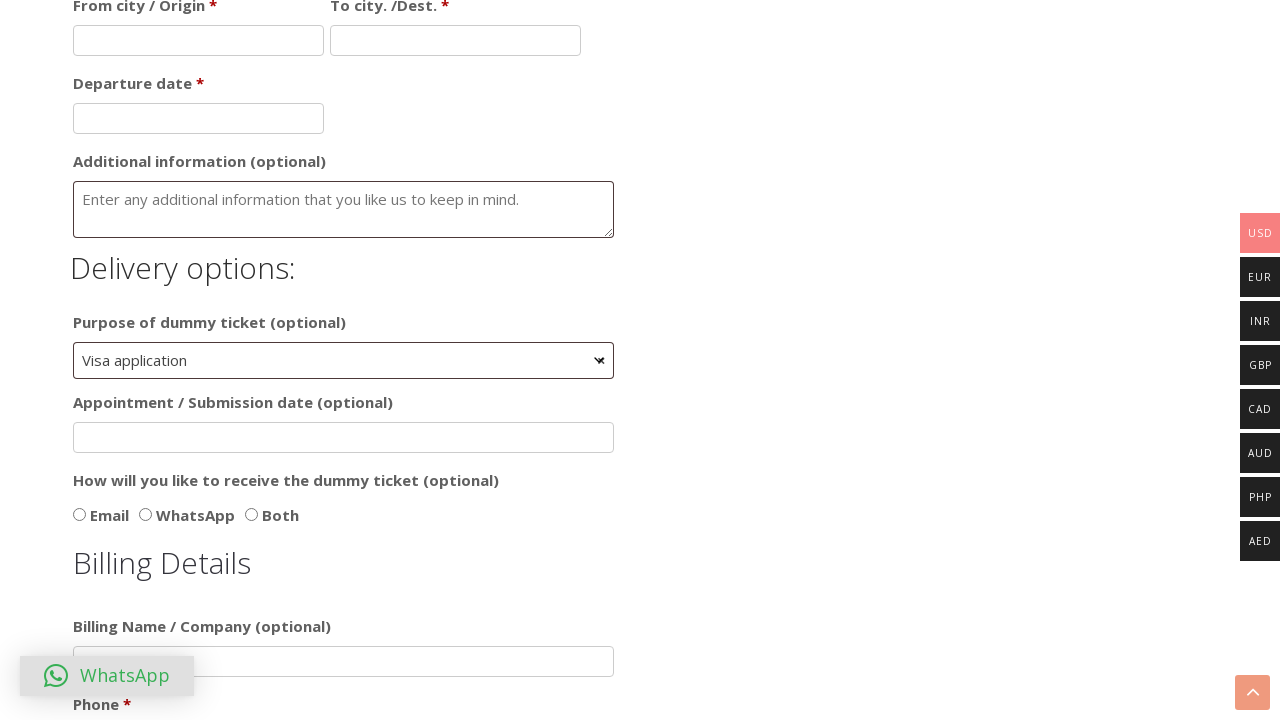

Verified that 'Visa application' is present in the selected option
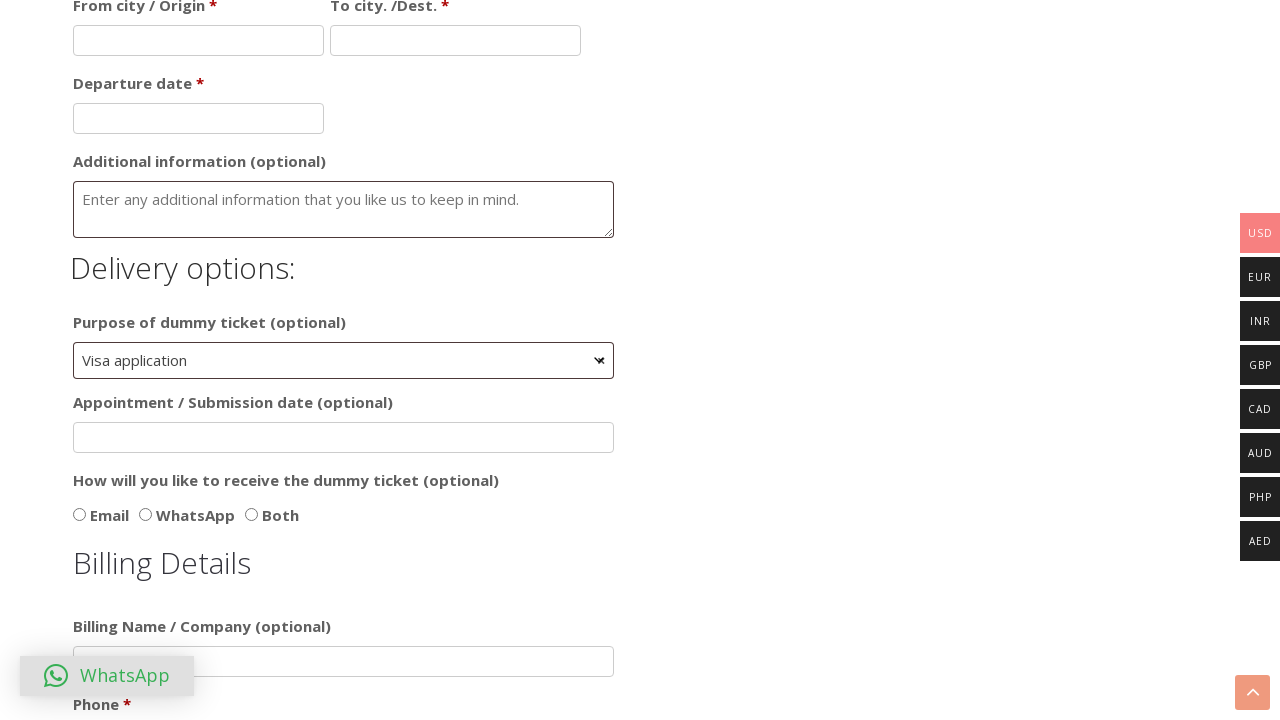

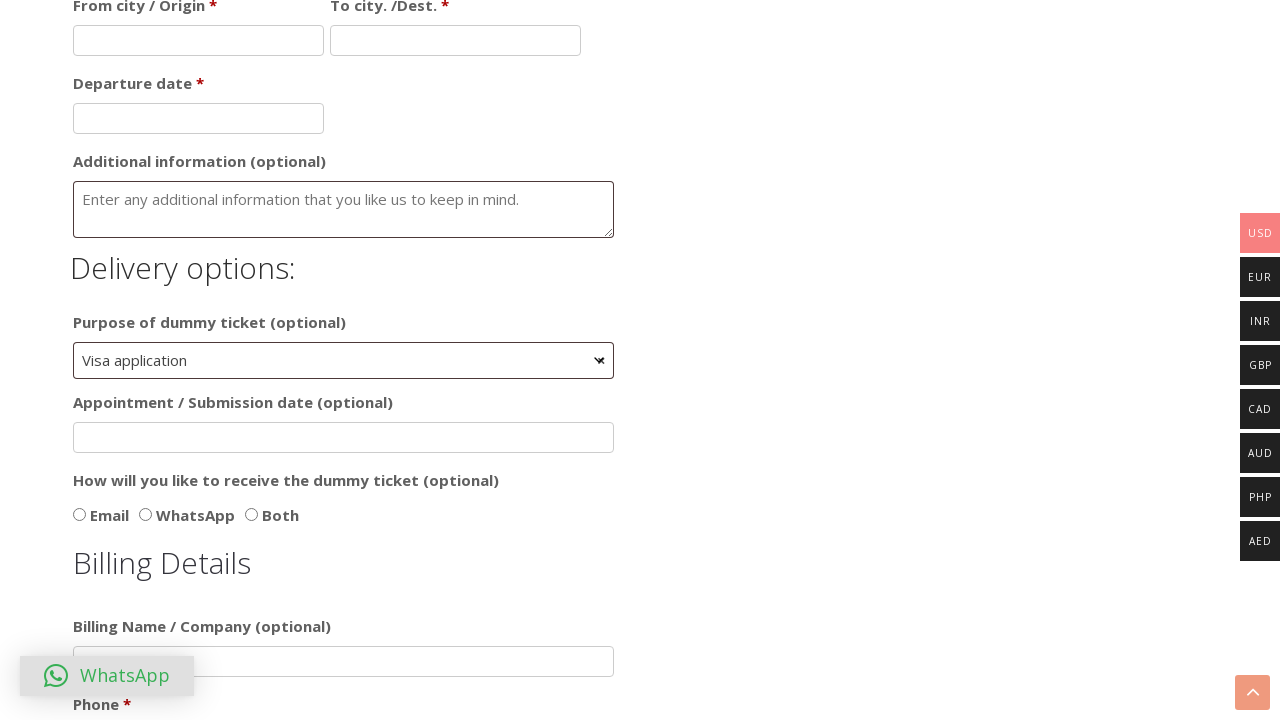